Tests JavaScript prompt dialog handling by clicking the prompt trigger button, entering text, accepting it, and verifying the entered text is displayed

Starting URL: https://the-internet.herokuapp.com/javascript_alerts

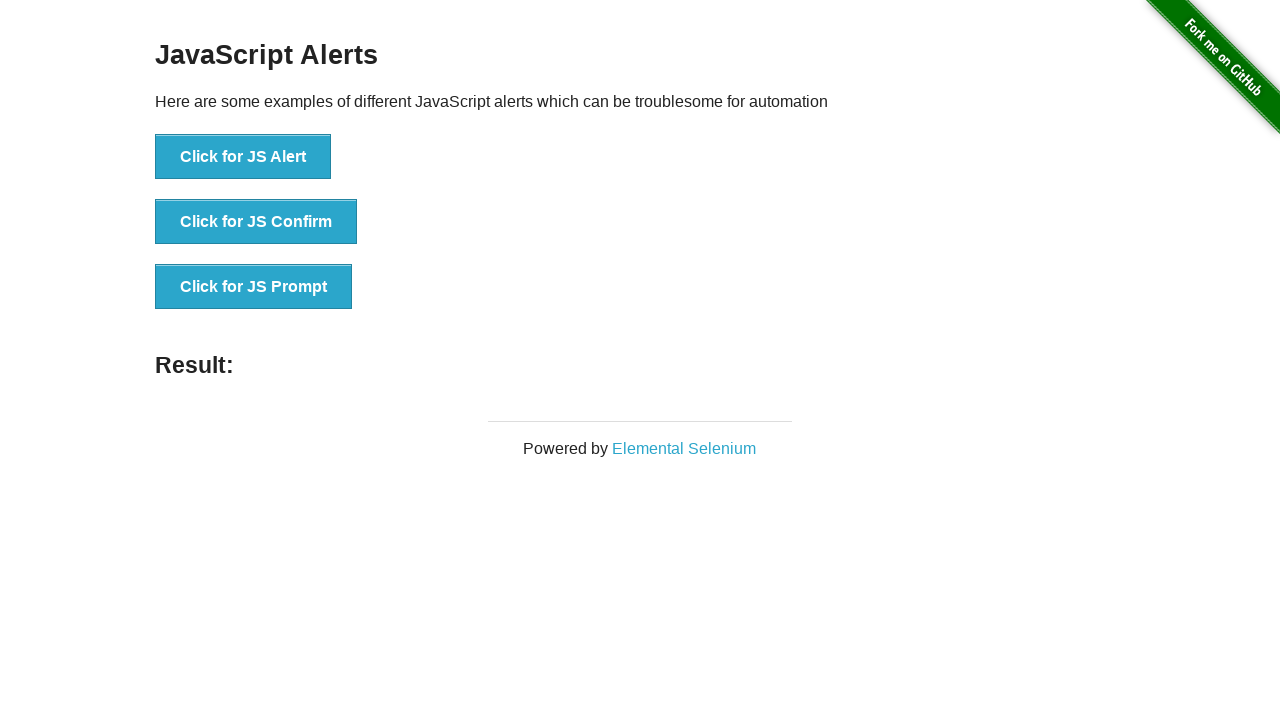

Set up dialog handler to accept prompt with text 'AutomationTest'
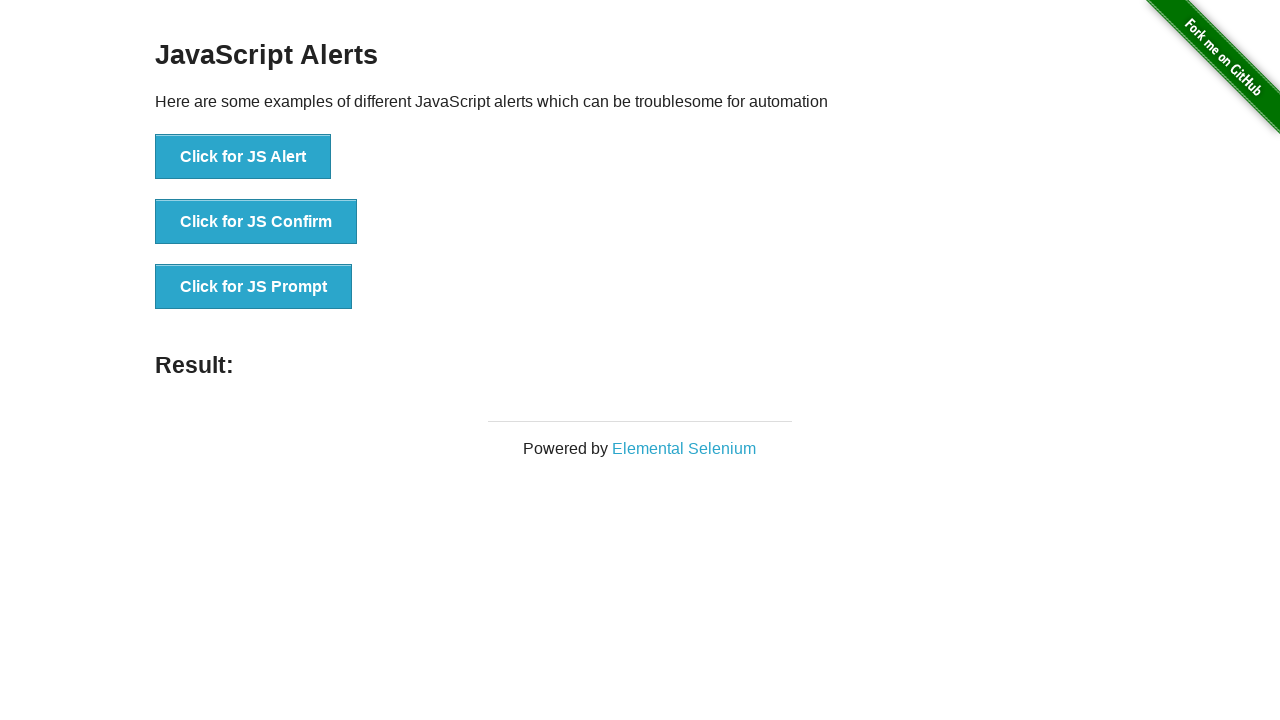

Clicked 'Click for JS Prompt' button to trigger JavaScript prompt dialog at (254, 287) on button:has-text('Click for JS Prompt')
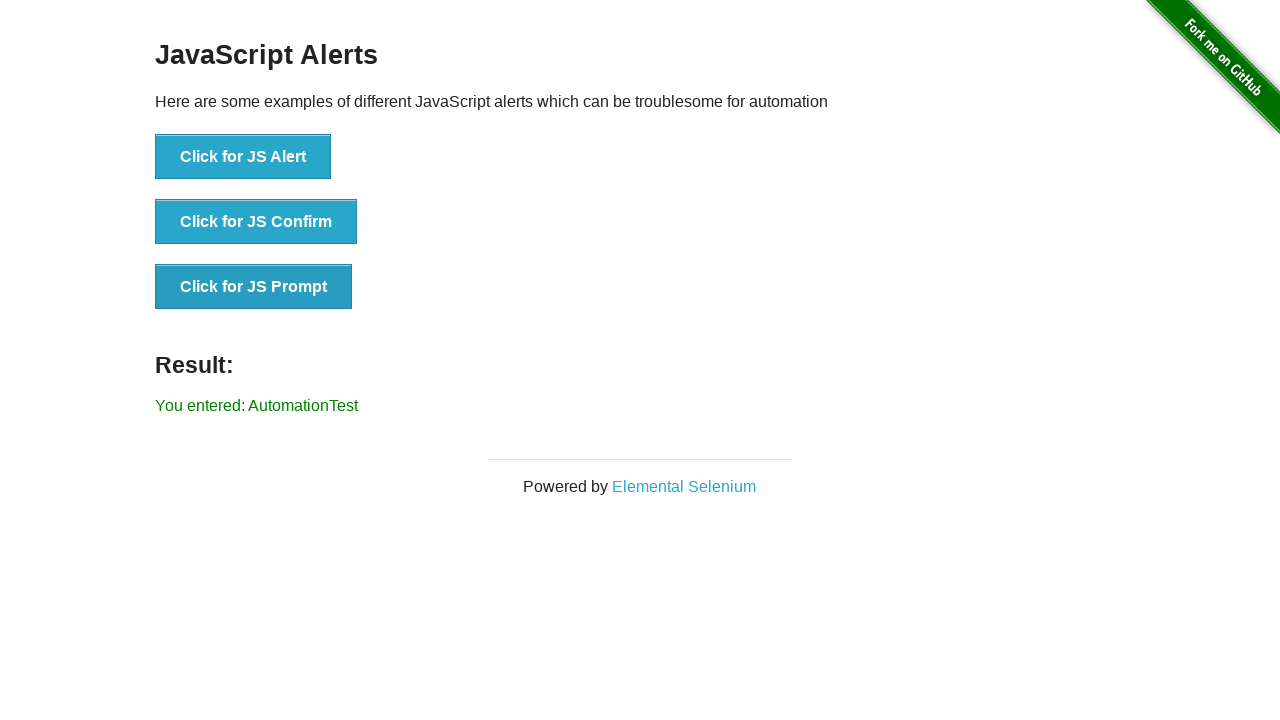

Result element loaded after accepting prompt
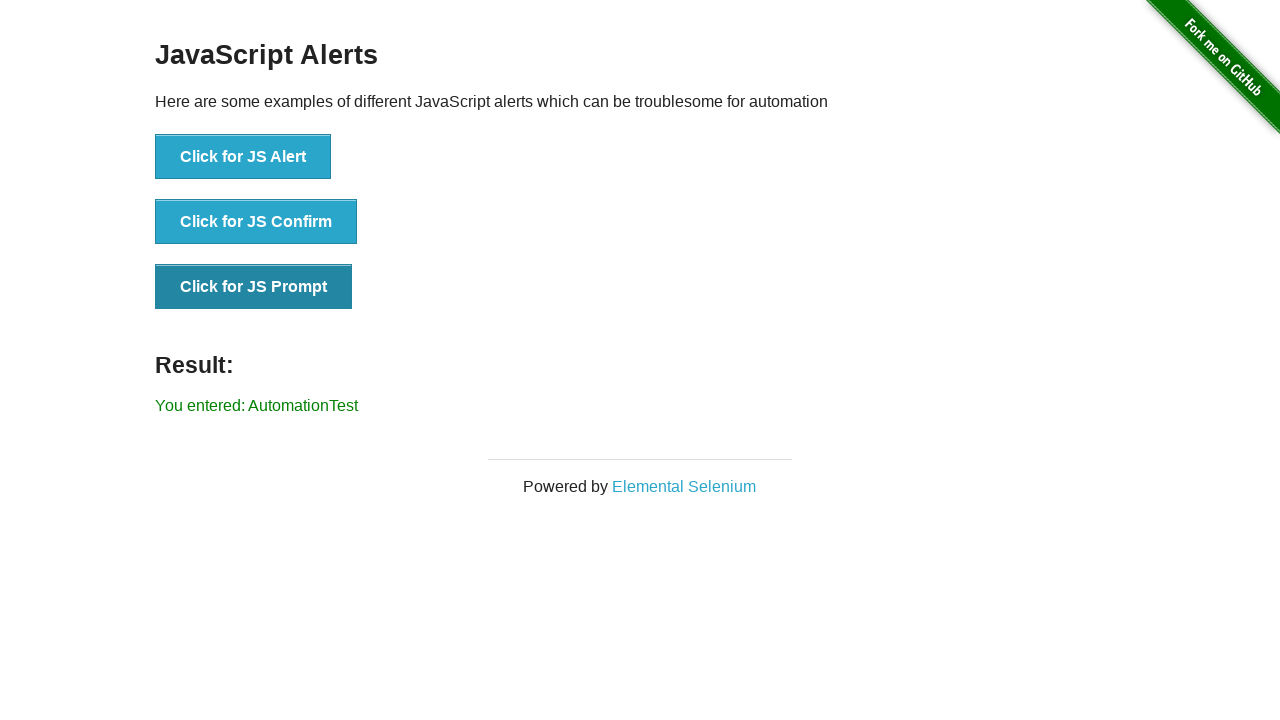

Retrieved result text content
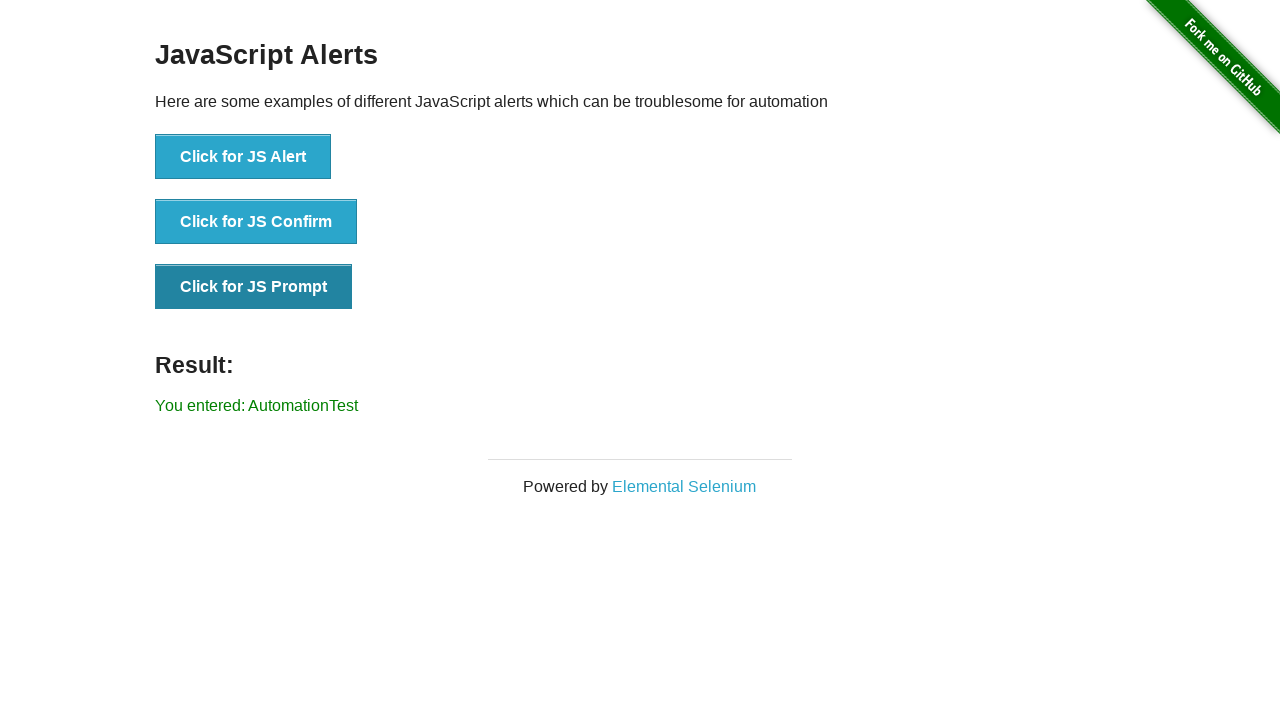

Verified that entered text 'AutomationTest' is displayed in result
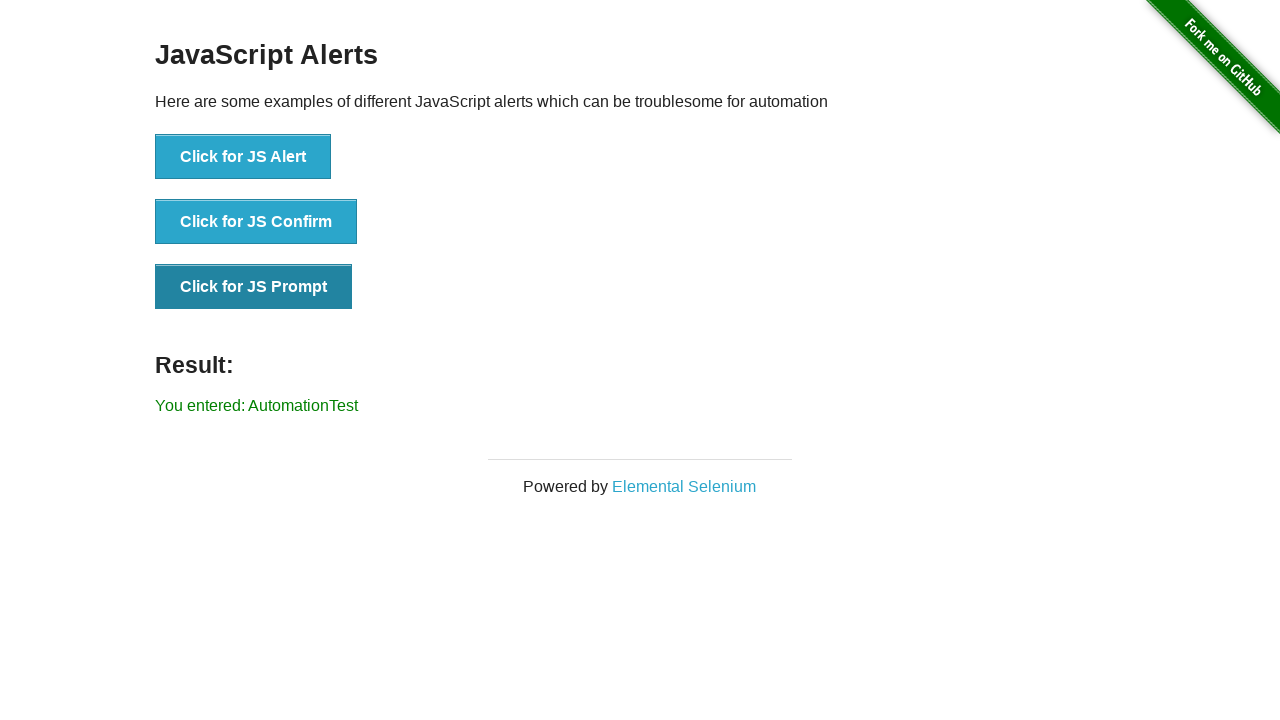

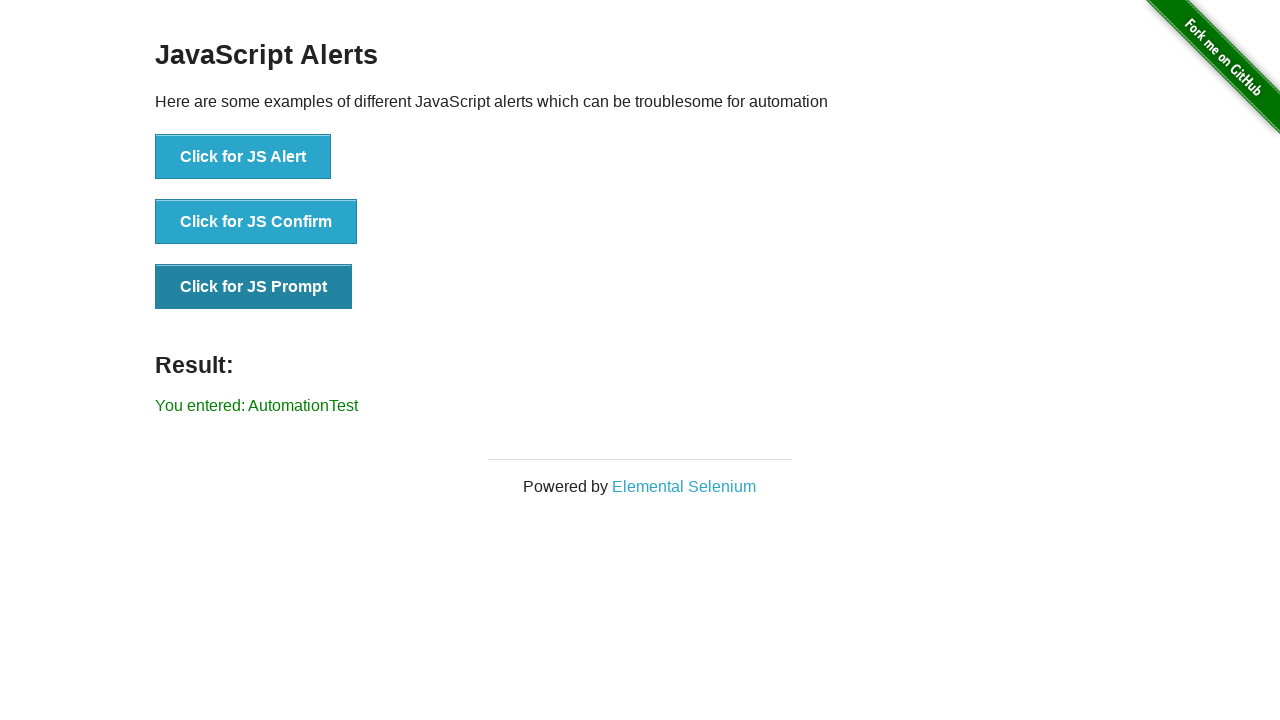